Tests dropdown selection functionality by reading two numbers from the page, calculating their sum, selecting that sum from a dropdown, and clicking submit

Starting URL: https://suninjuly.github.io/selects1.html

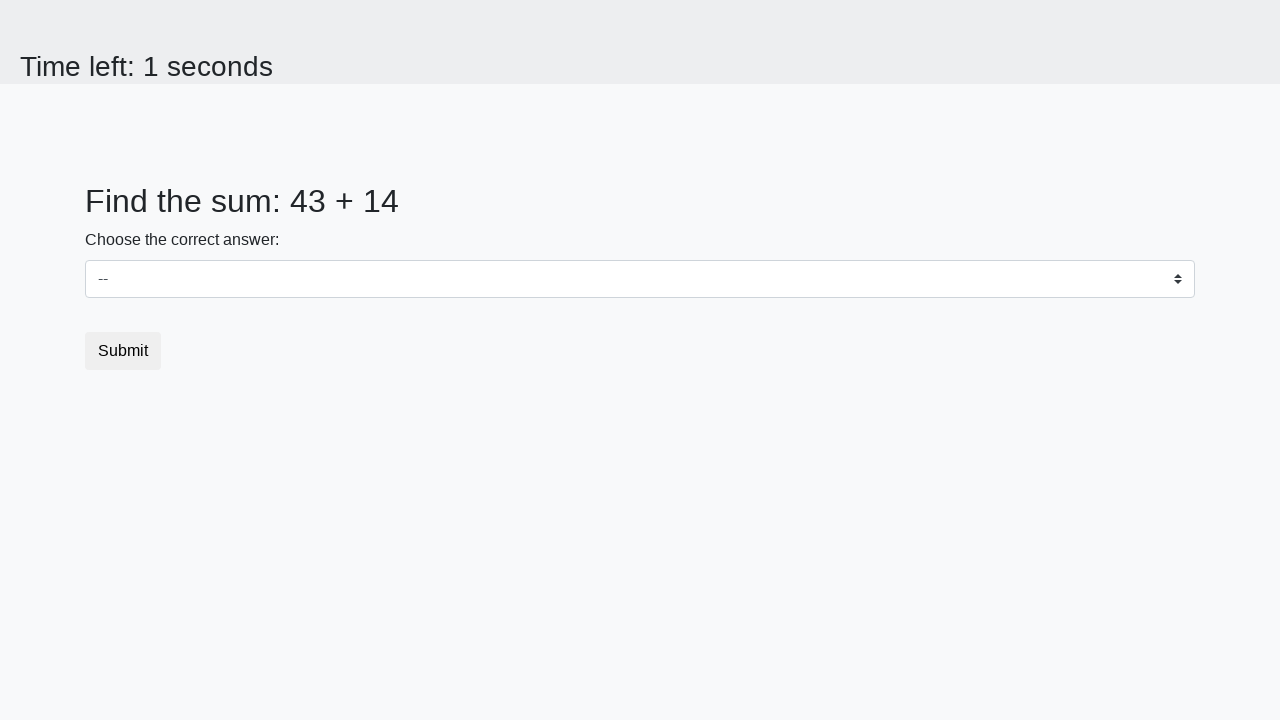

Set up dialog handler for alerts
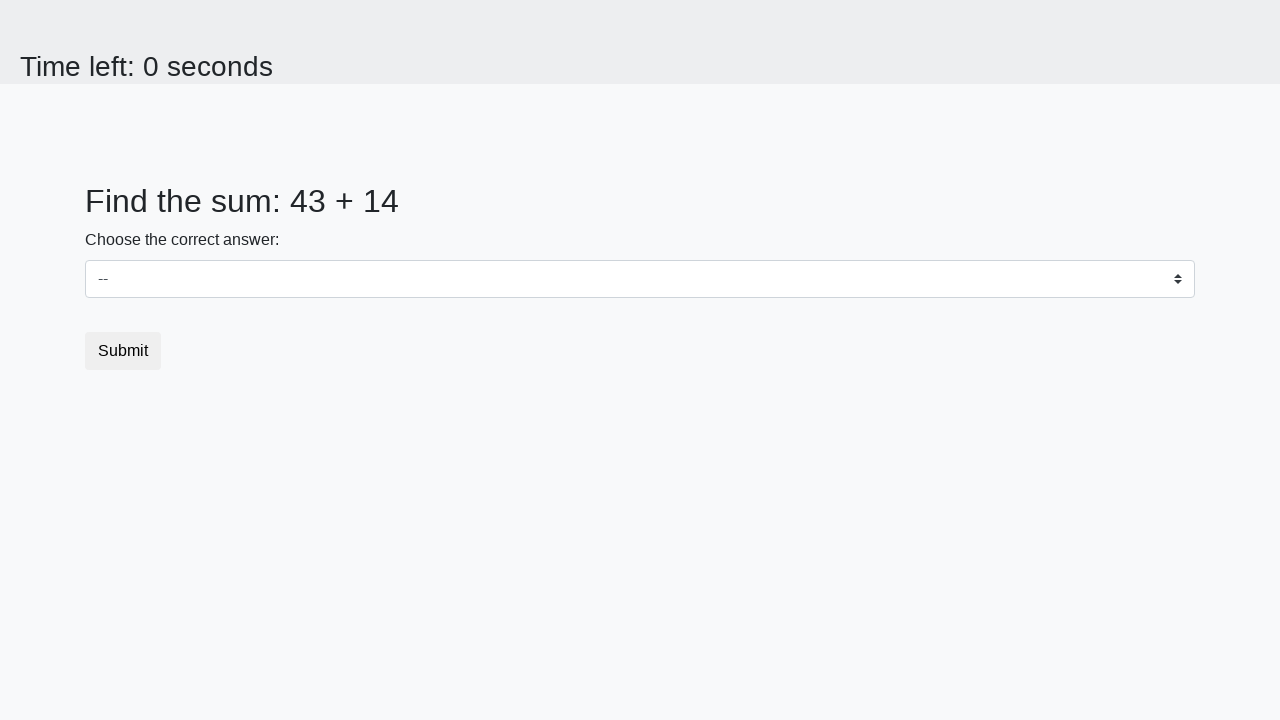

Read first number from page: 43
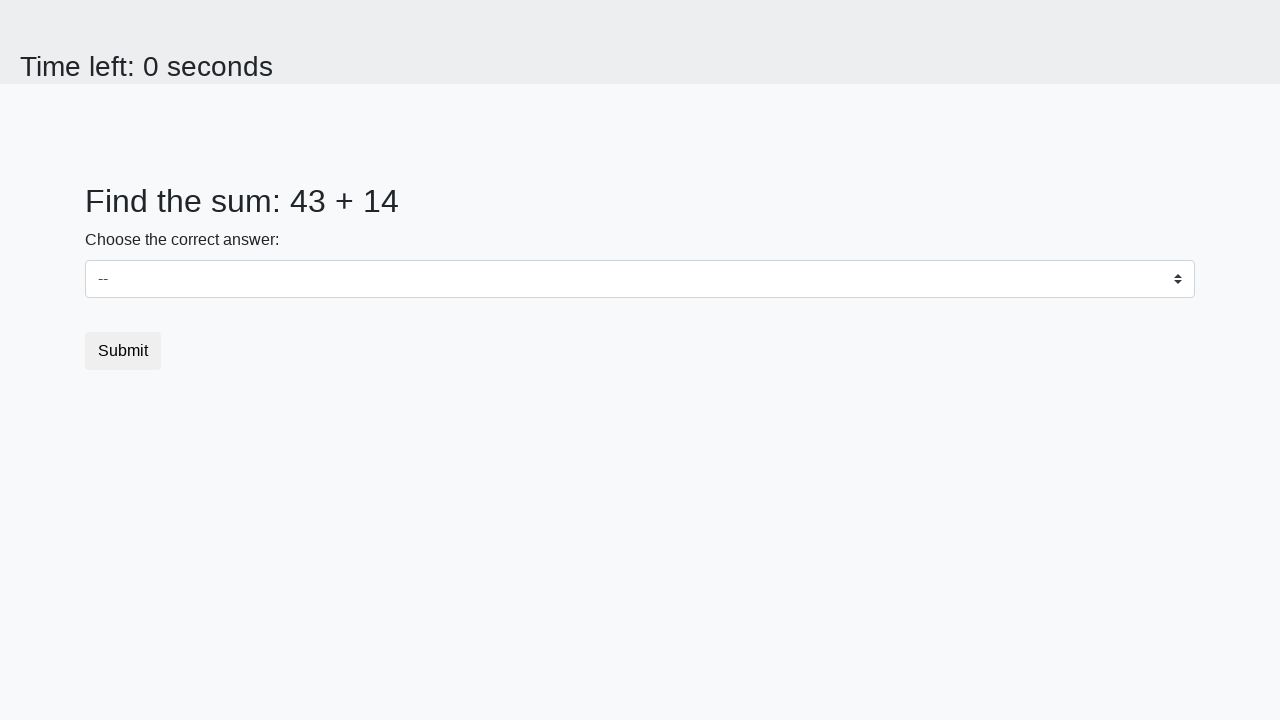

Read second number from page: 14
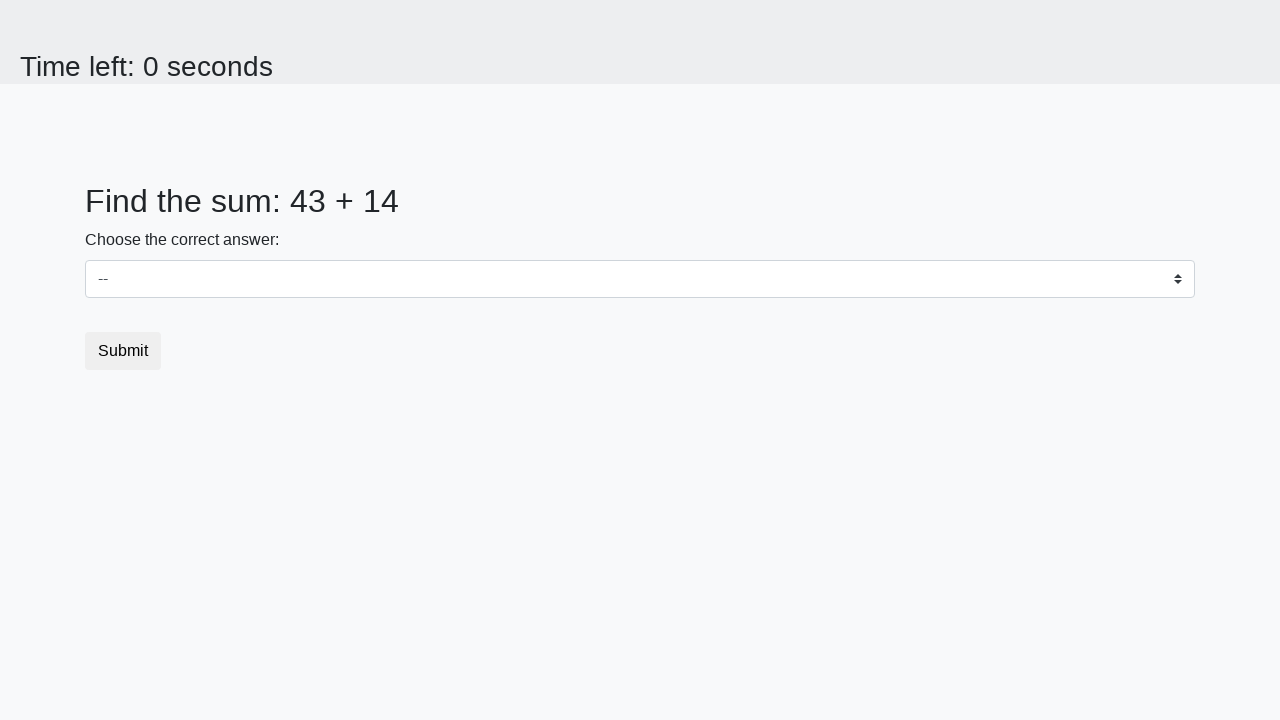

Calculated sum of 43 + 14 = 57
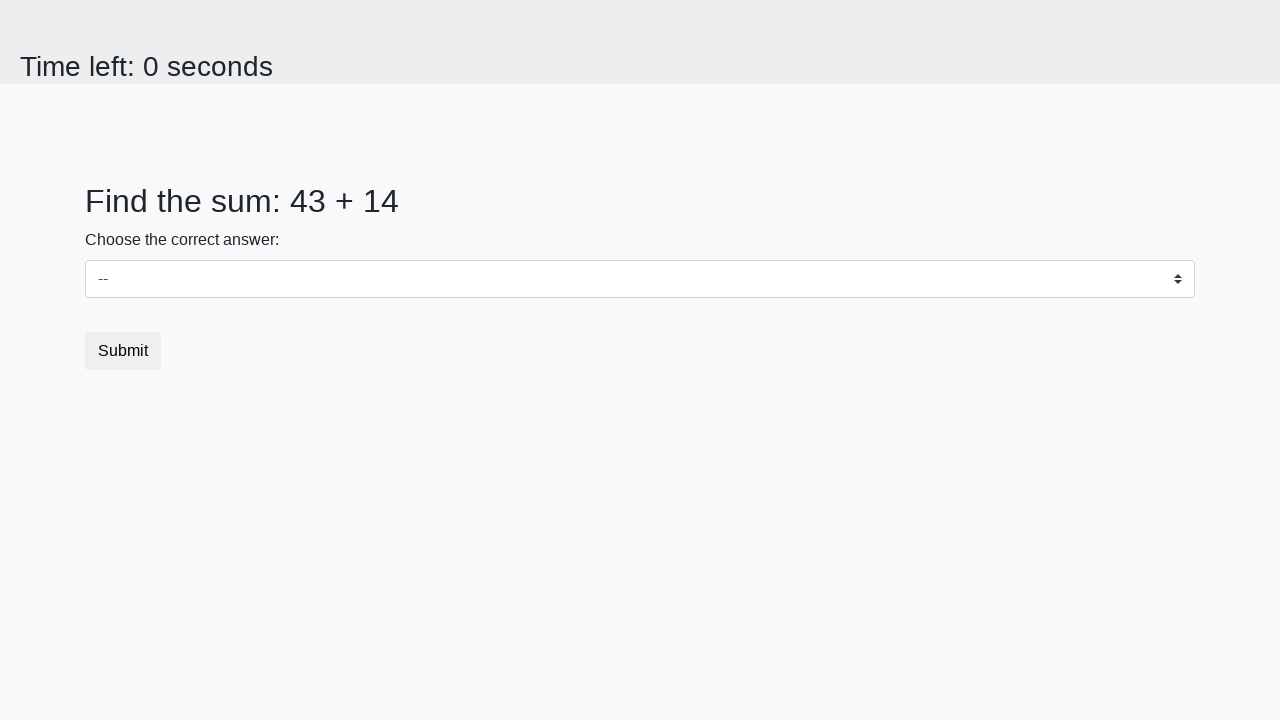

Selected sum value '57' from dropdown on #dropdown
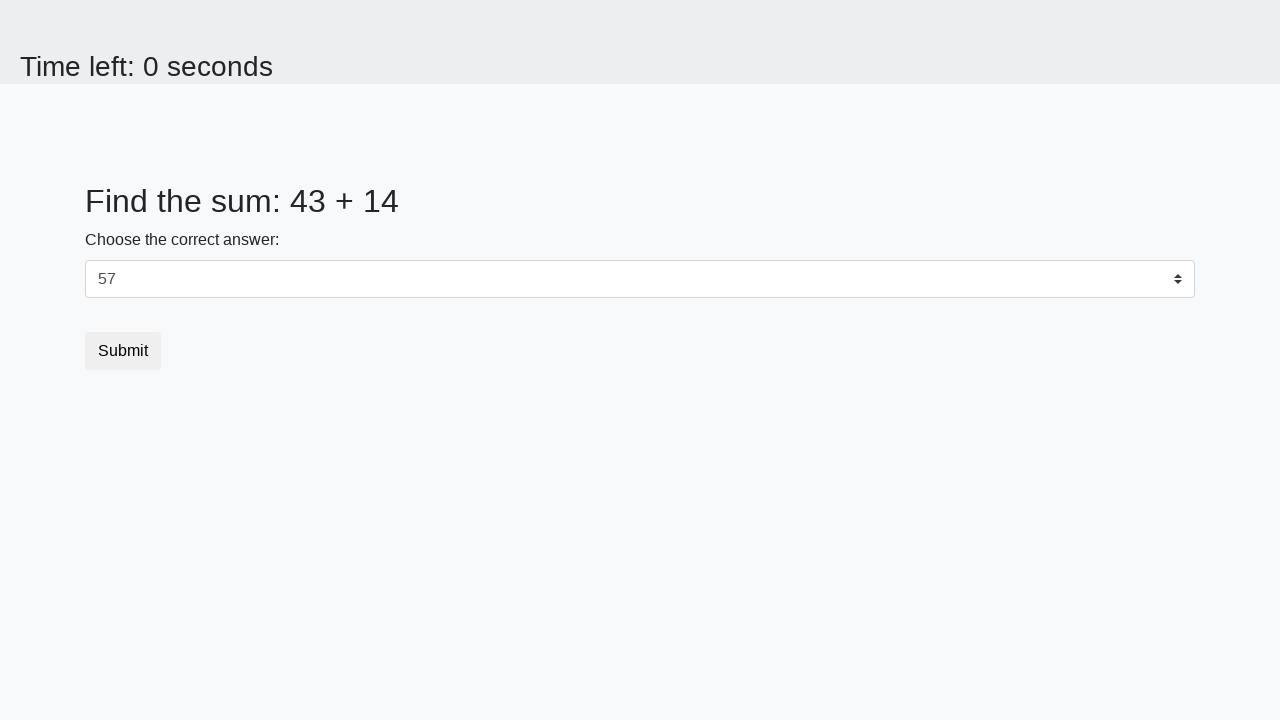

Clicked submit button at (123, 351) on .btn.btn-default
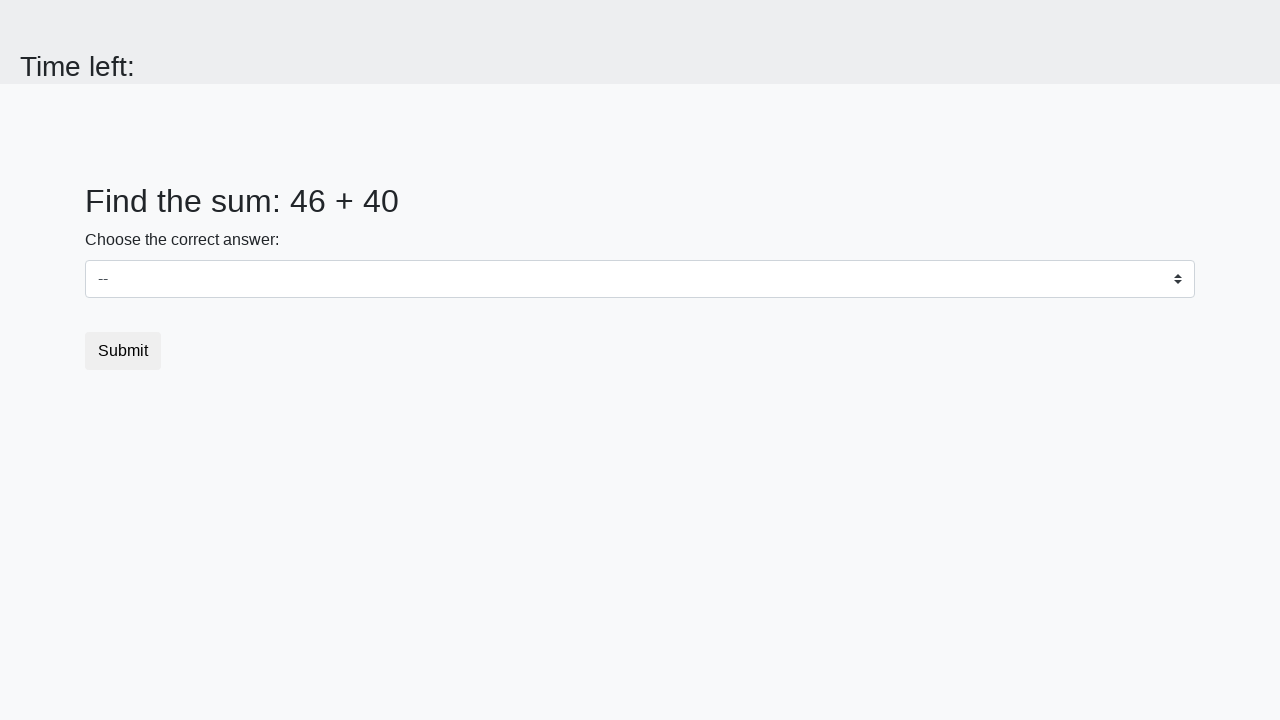

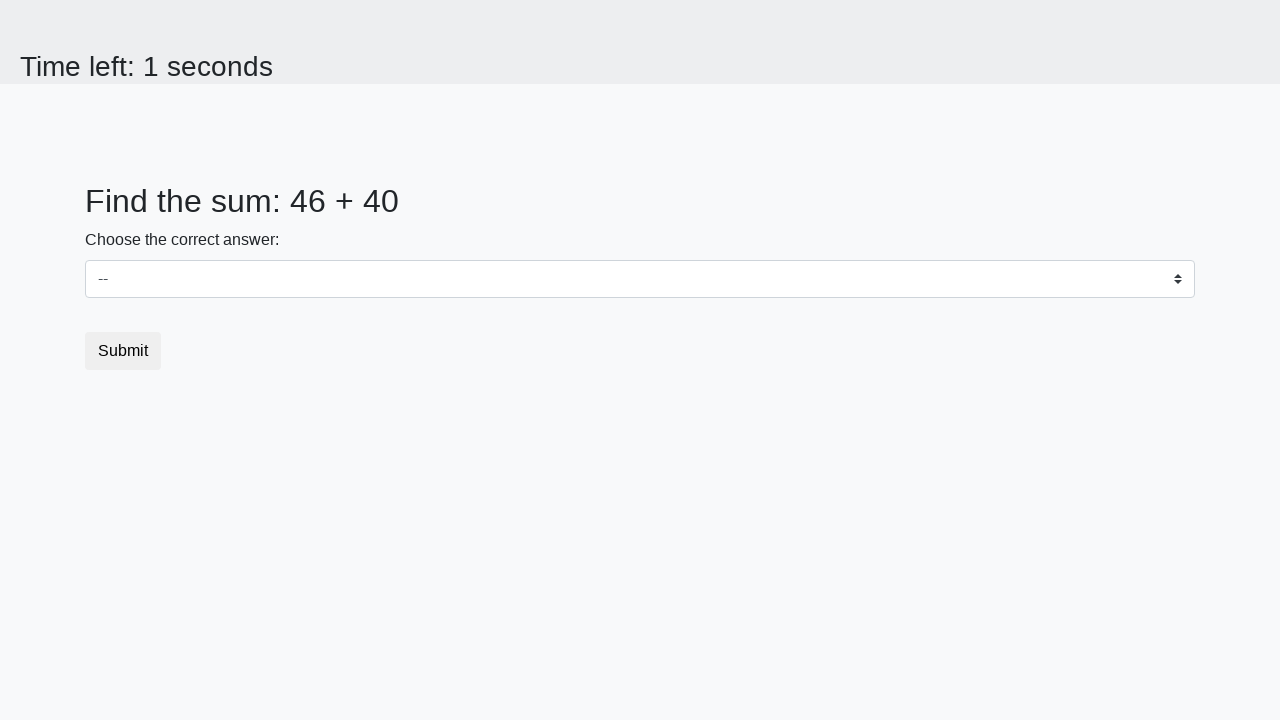